Tests dynamic data loading functionality by clicking the "Get New User" button and waiting for user information to appear

Starting URL: https://syntaxprojects.com/dynamic-data-loading-demo.php

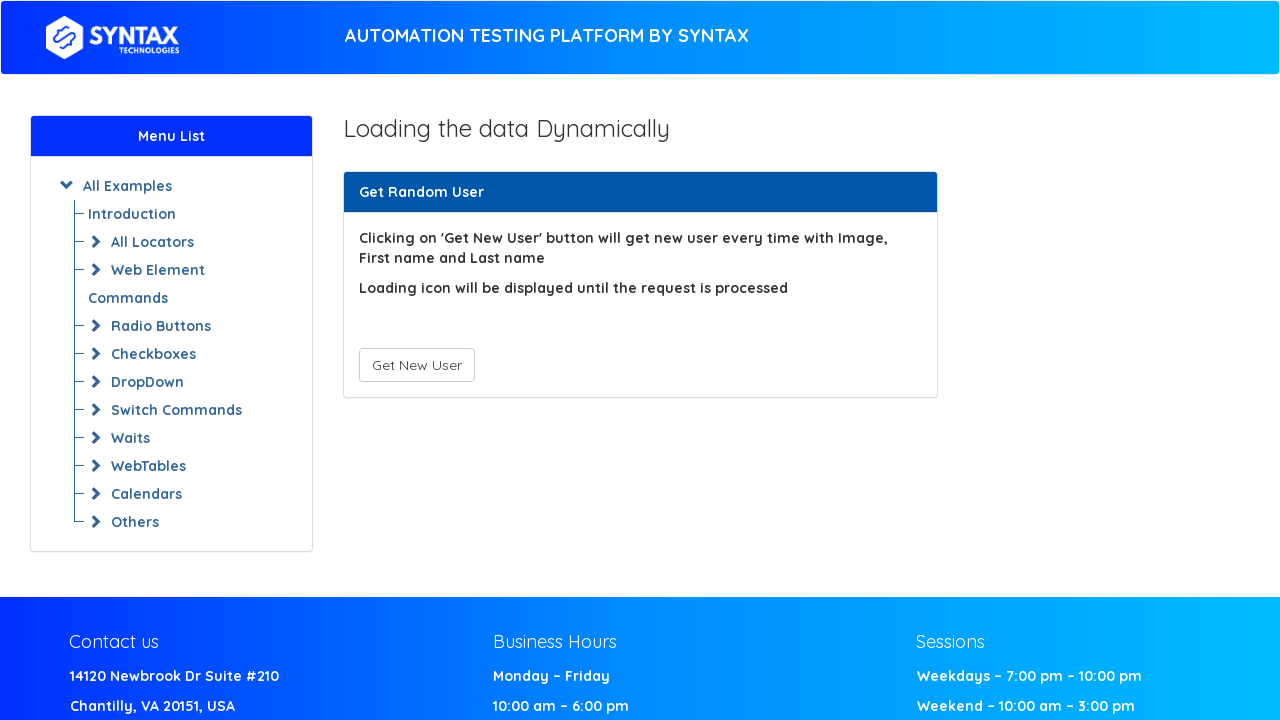

Clicked 'Get New User' button to trigger dynamic data loading at (416, 365) on xpath=//button[text()='Get New User']
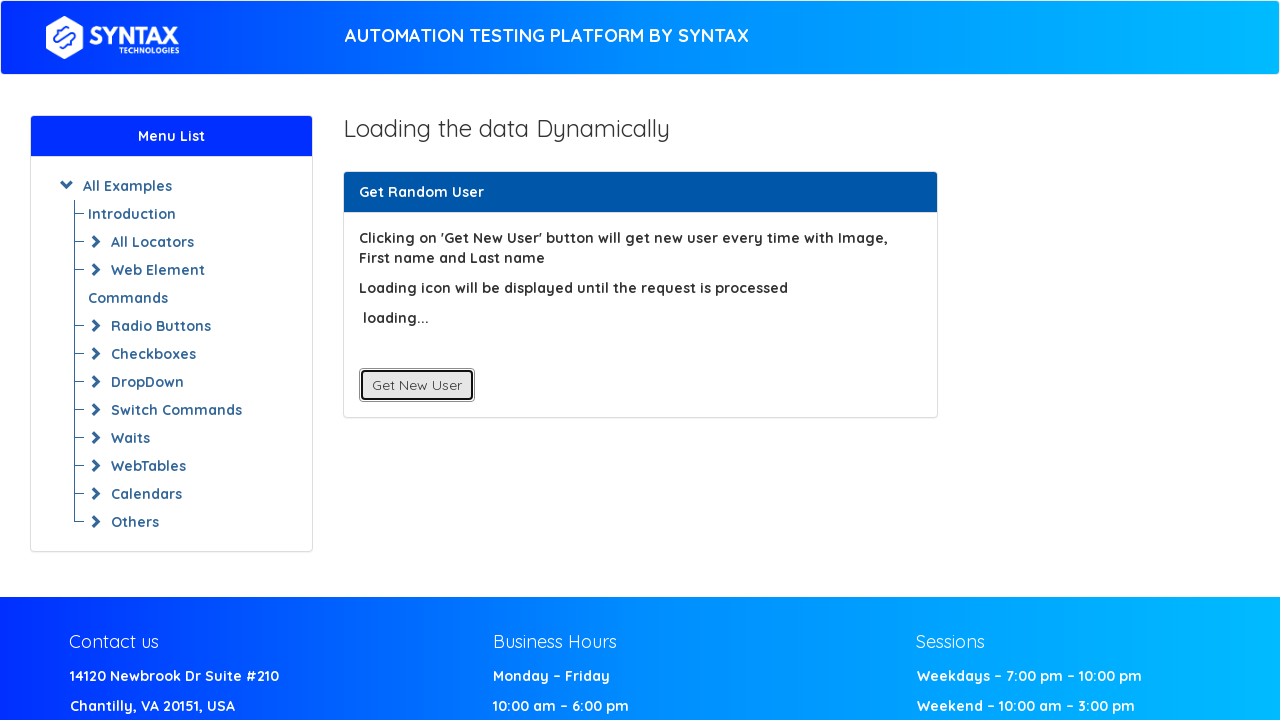

User information loaded and First Name field appeared
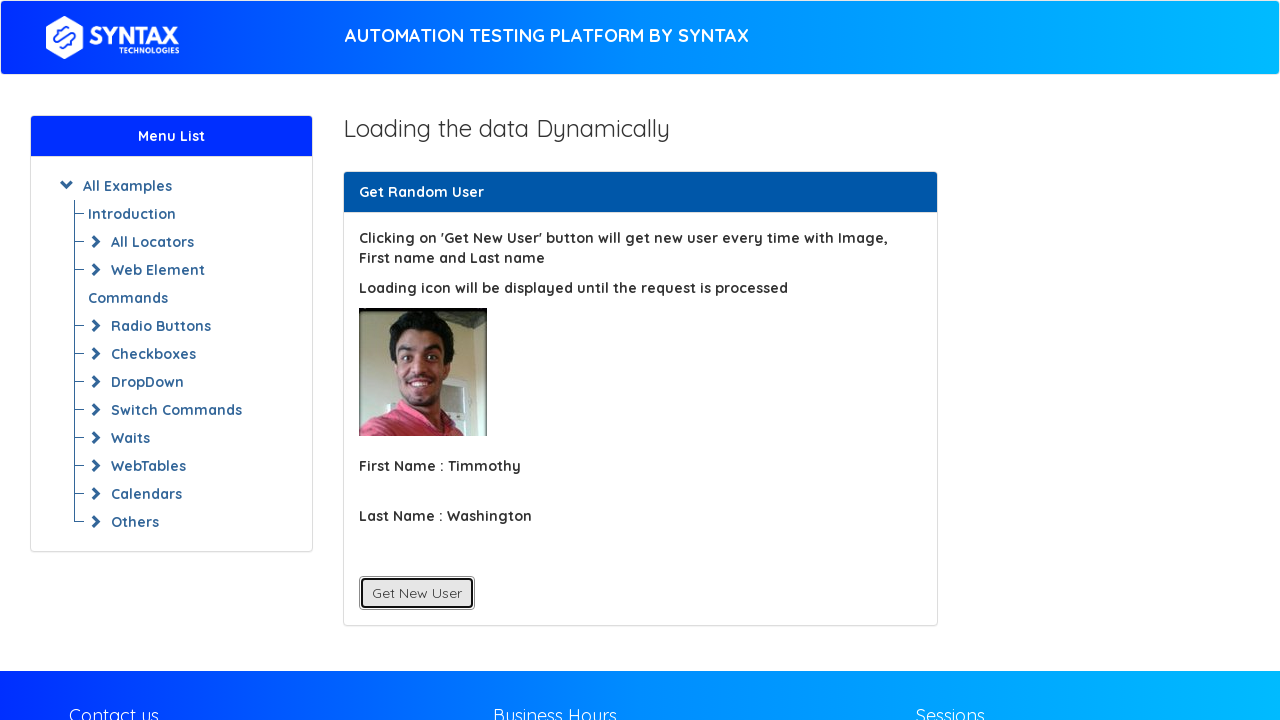

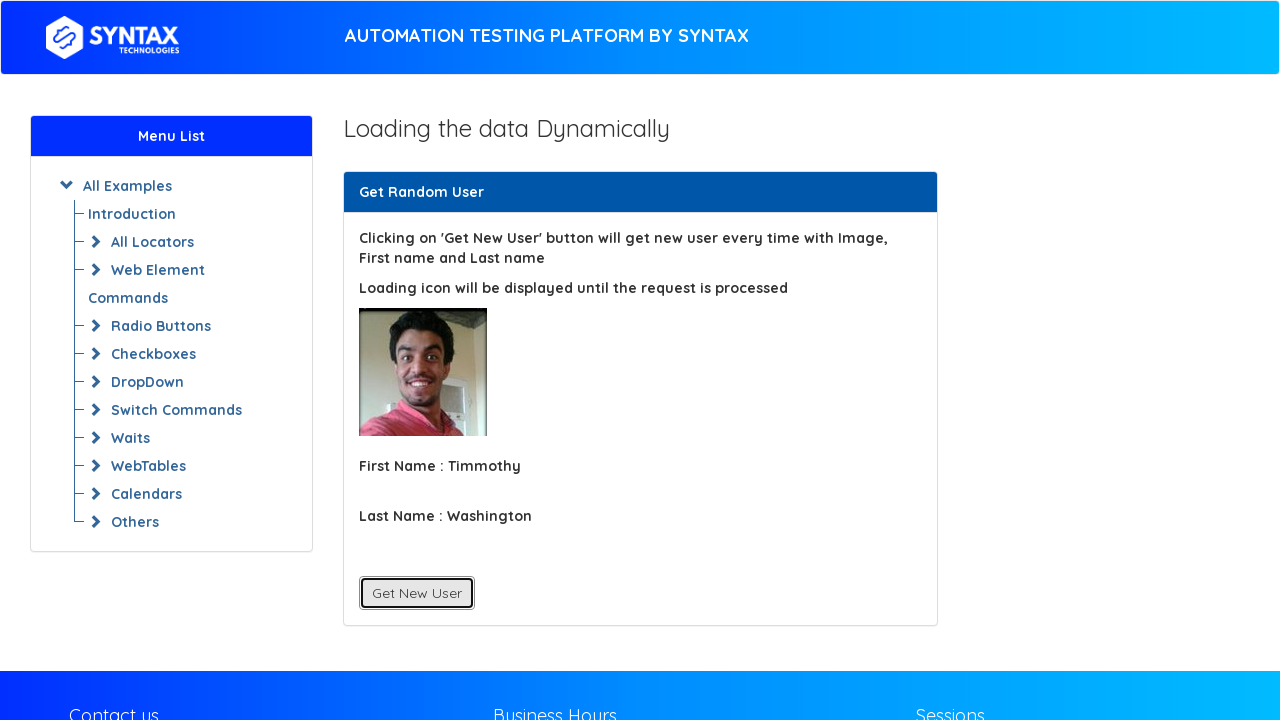